Tests the weather history form by entering a location, selecting temperature unit, entering date range, and submitting to view historical weather data.

Starting URL: https://www.weatherbit.io/history/hourly

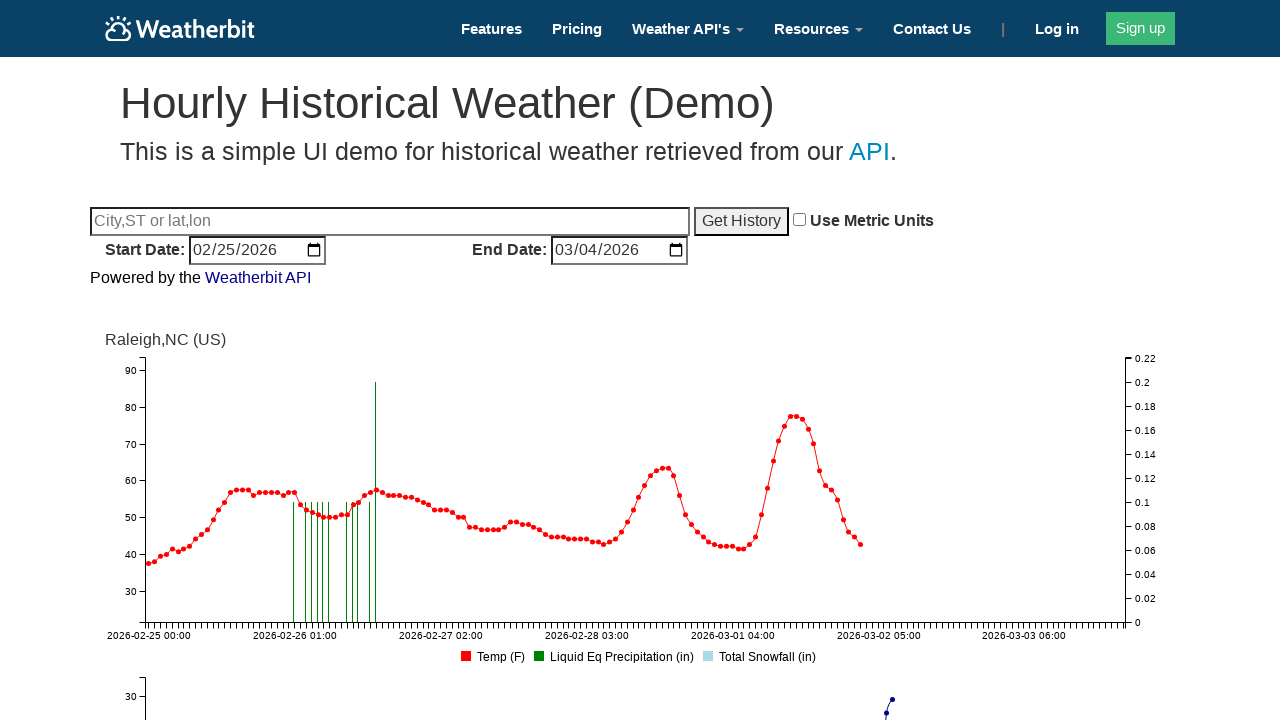

Filled location field with 'New York, NY' on input >> nth=0
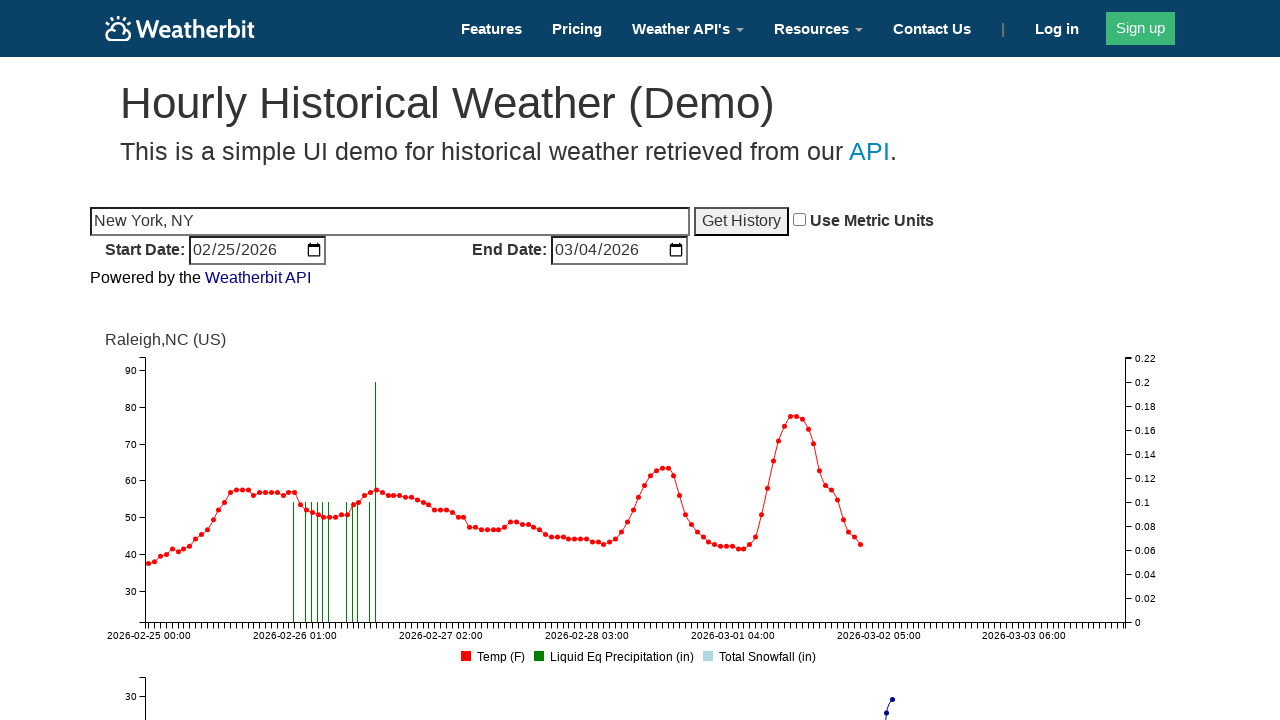

Selected Celsius temperature unit at (800, 219) on input >> nth=2
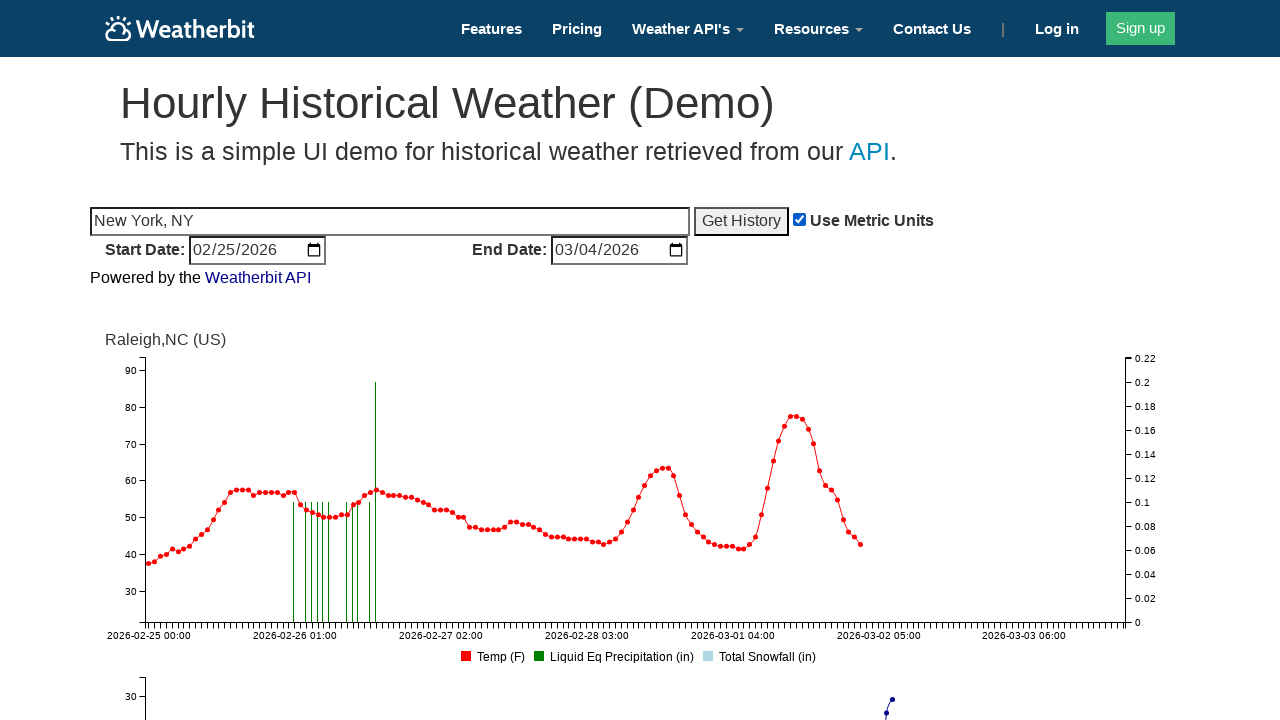

Filled start date with '2024-01-01' on input >> nth=3
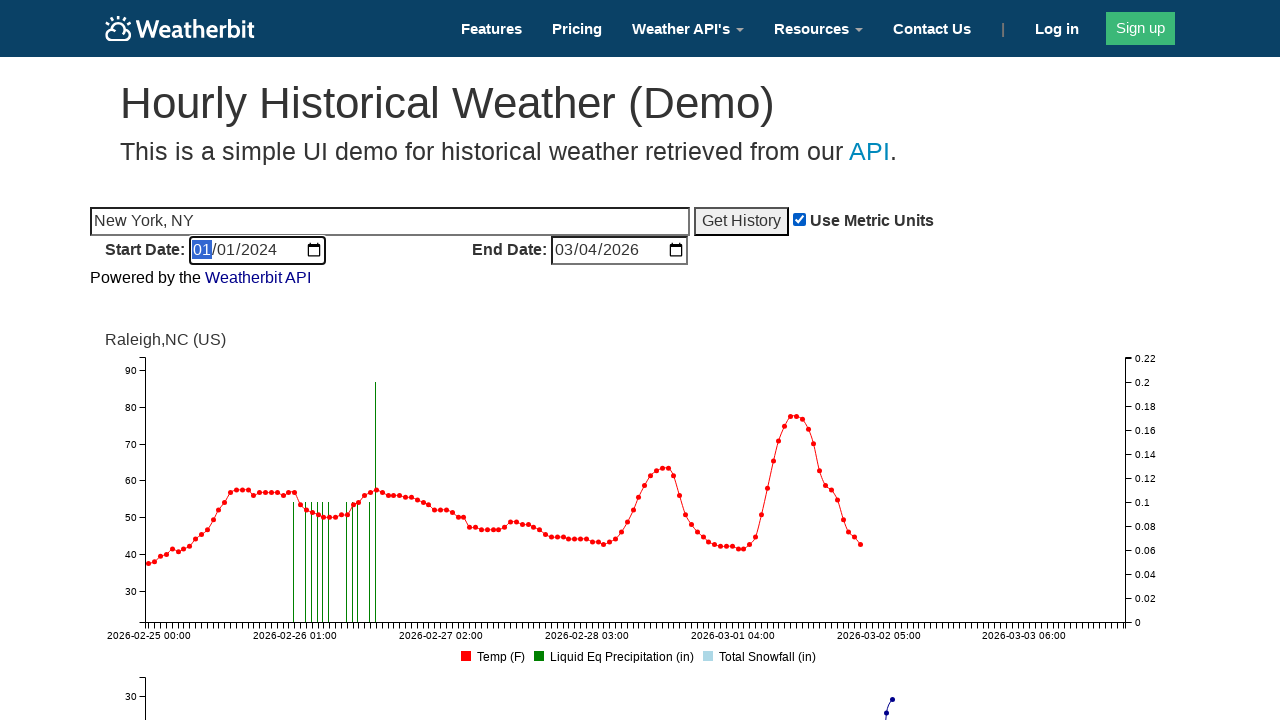

Filled end date with '2024-01-07' on input >> nth=4
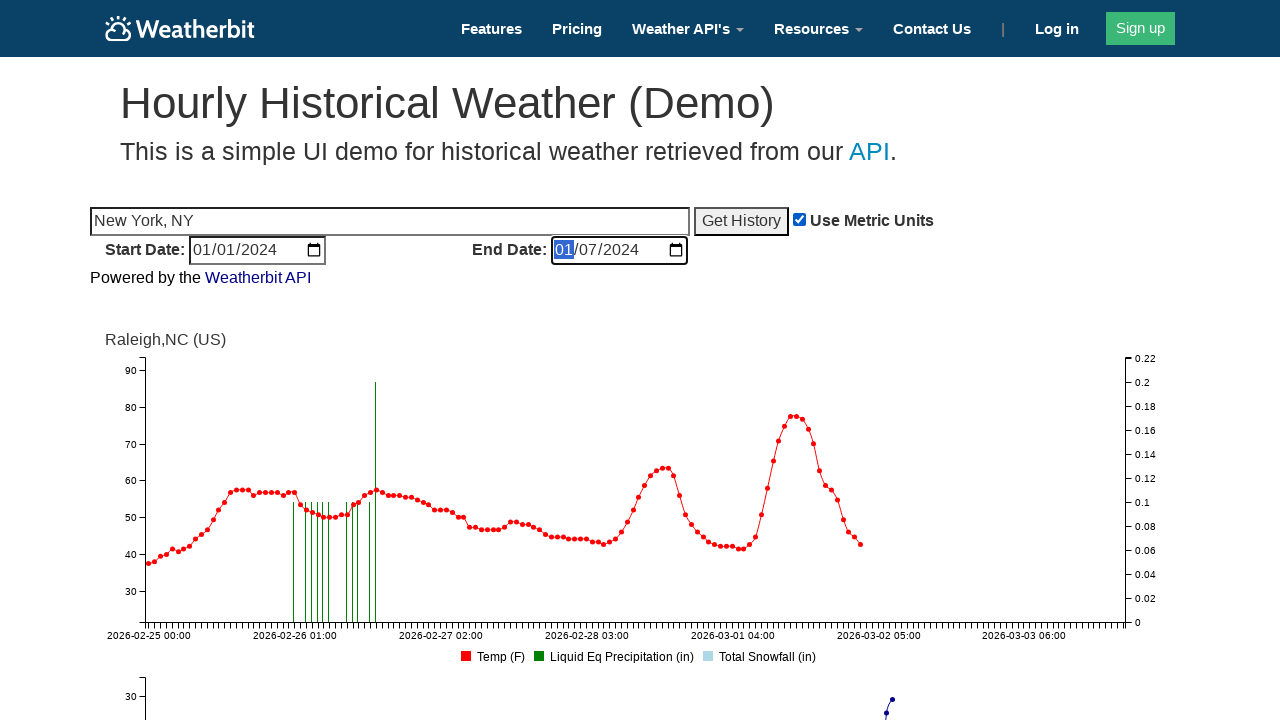

Clicked submit button to retrieve weather history at (742, 221) on input >> nth=1
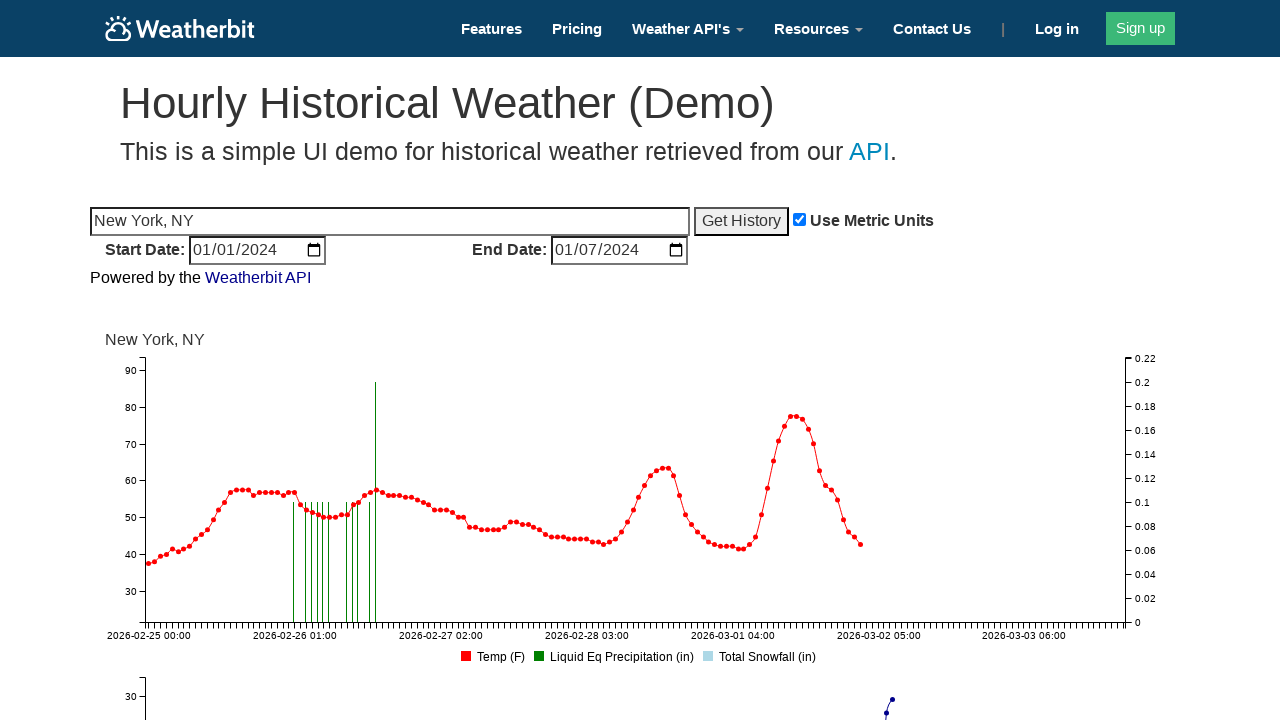

Historical weather results loaded
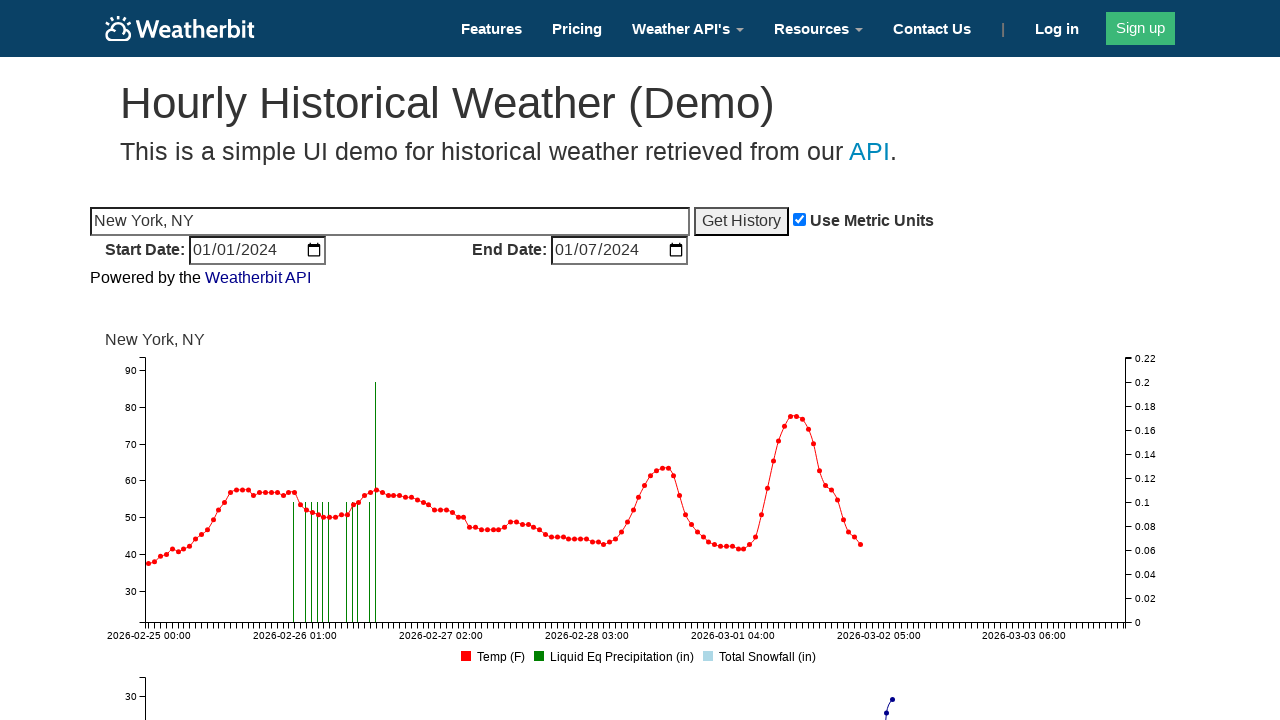

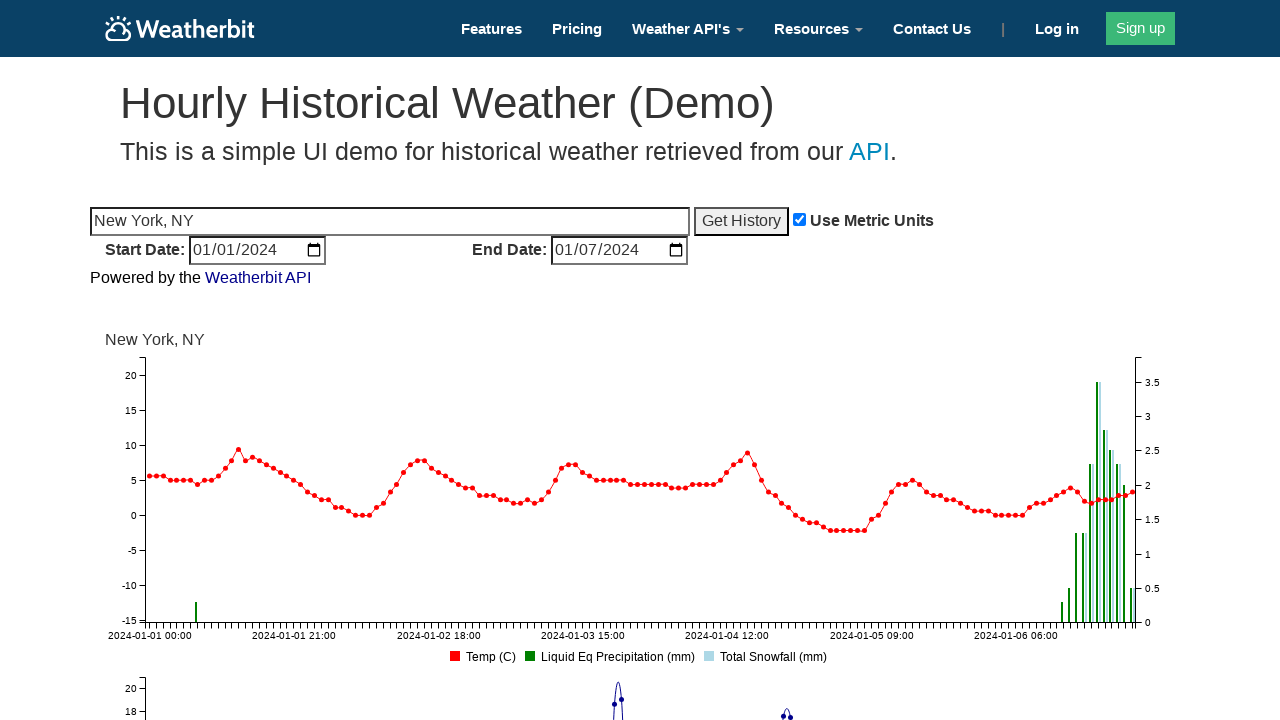